Waits for a price to reach $100, clicks book button, solves a math problem, and submits the answer

Starting URL: http://suninjuly.github.io/explicit_wait2.html

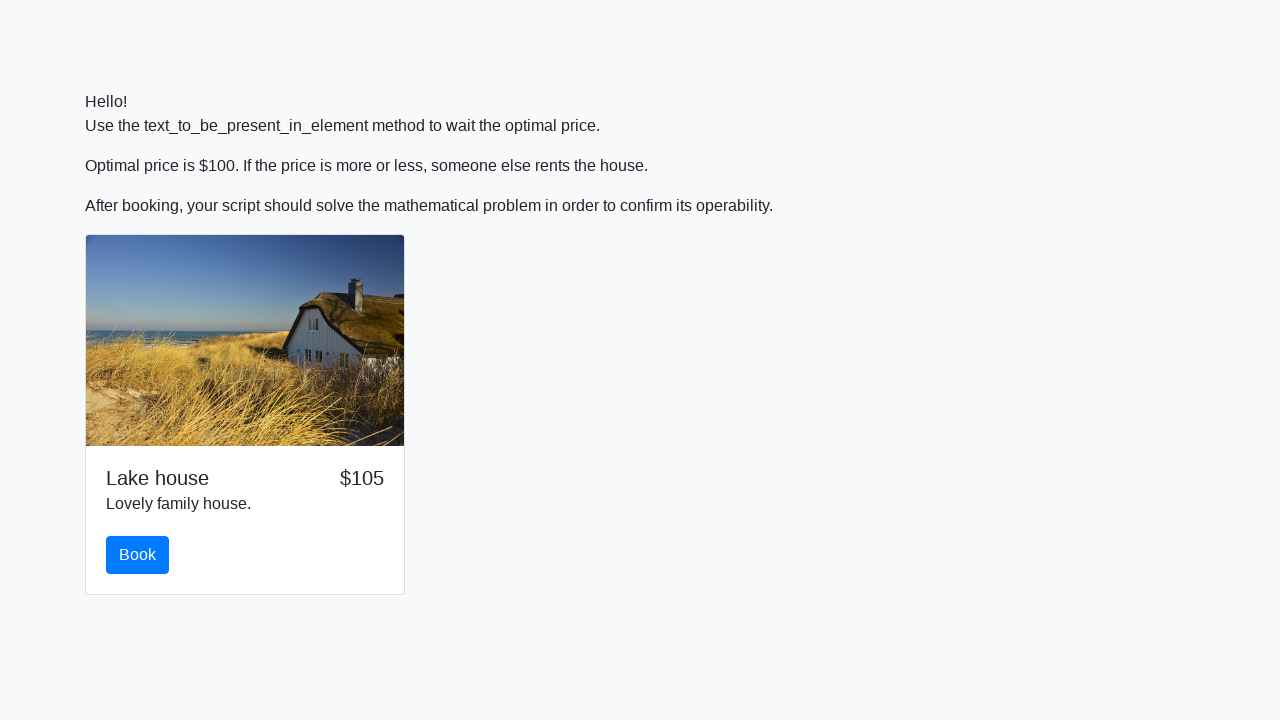

Waited for price to reach $100
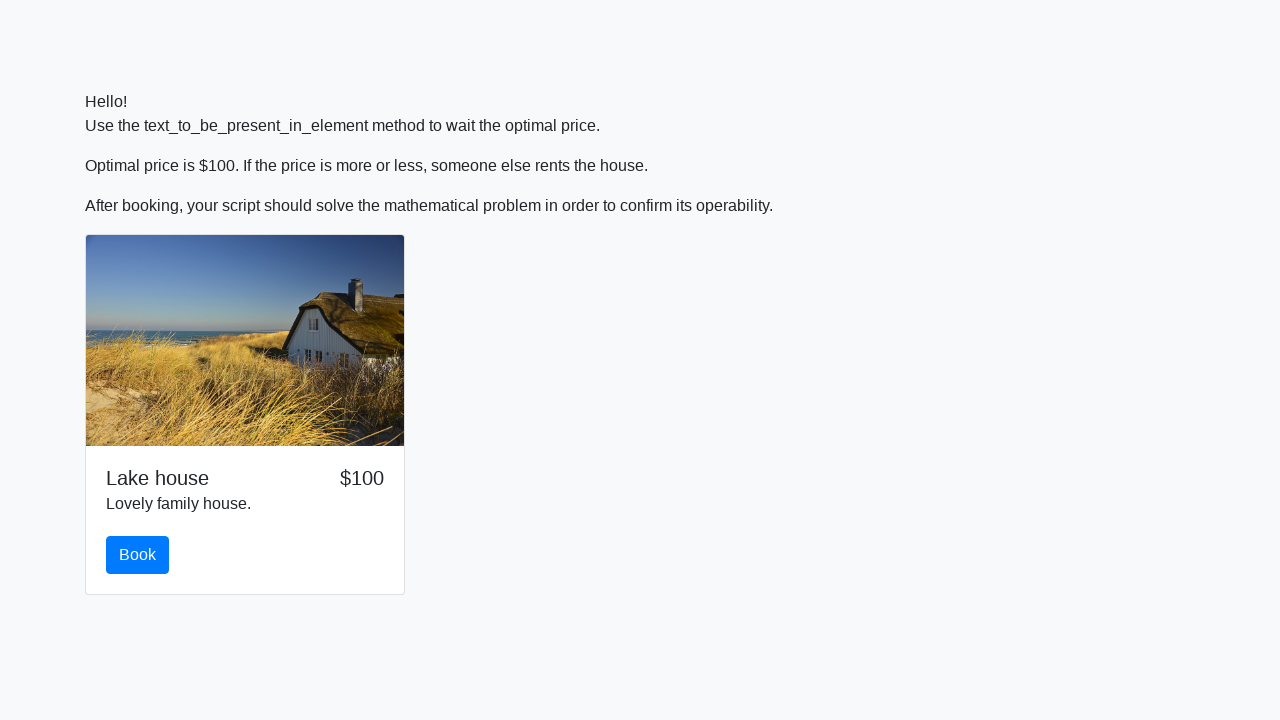

Clicked book button at (138, 555) on #book
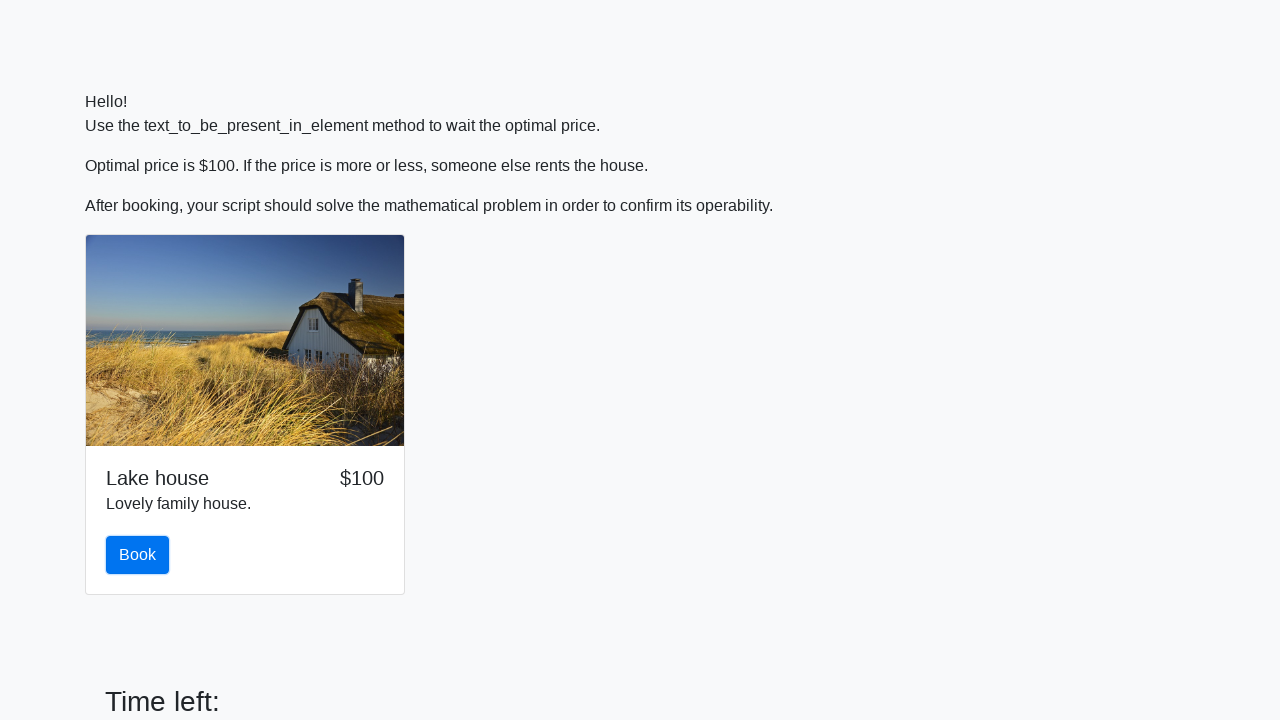

Retrieved math problem value: 70
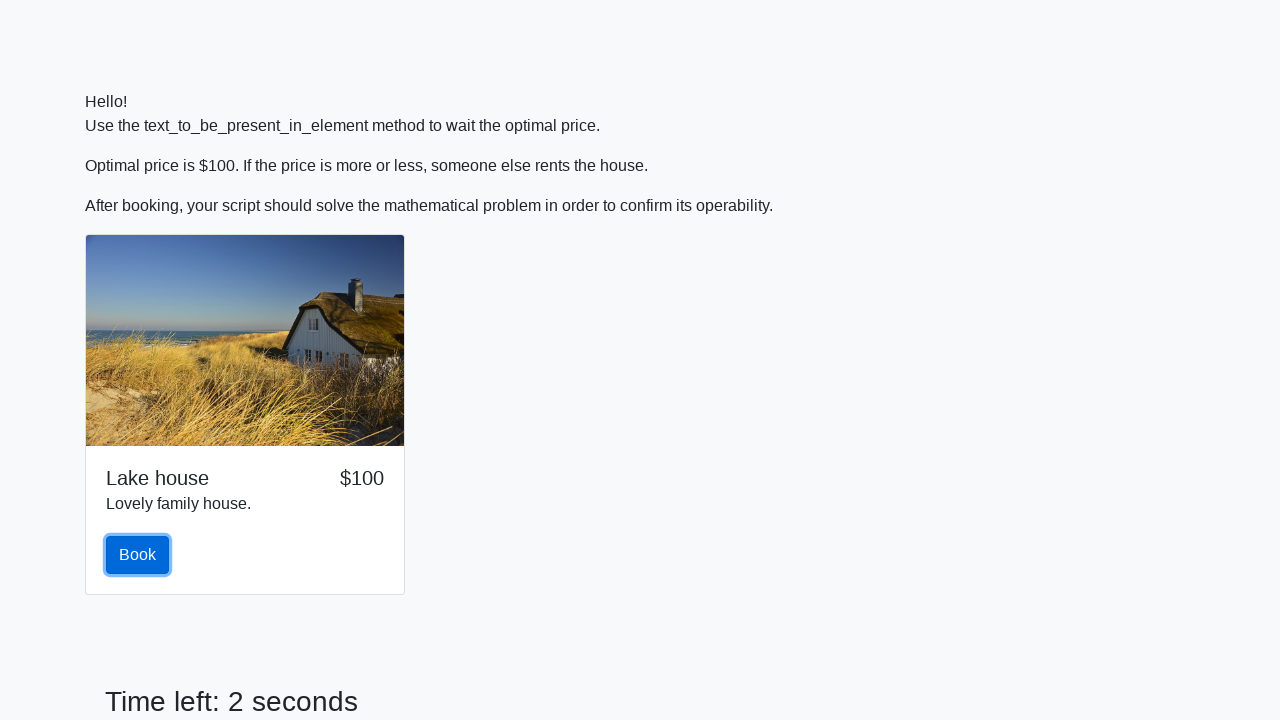

Solved math problem, result: 2.228581996123222
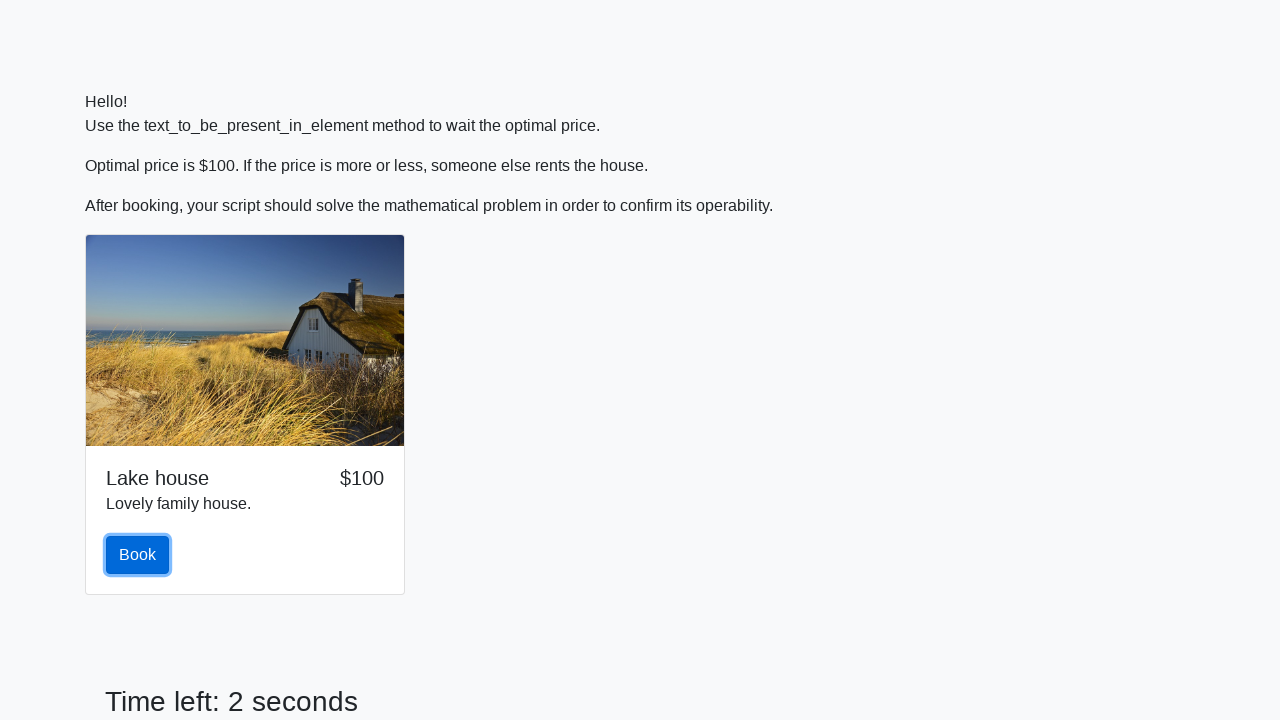

Filled answer field with calculated result on #answer
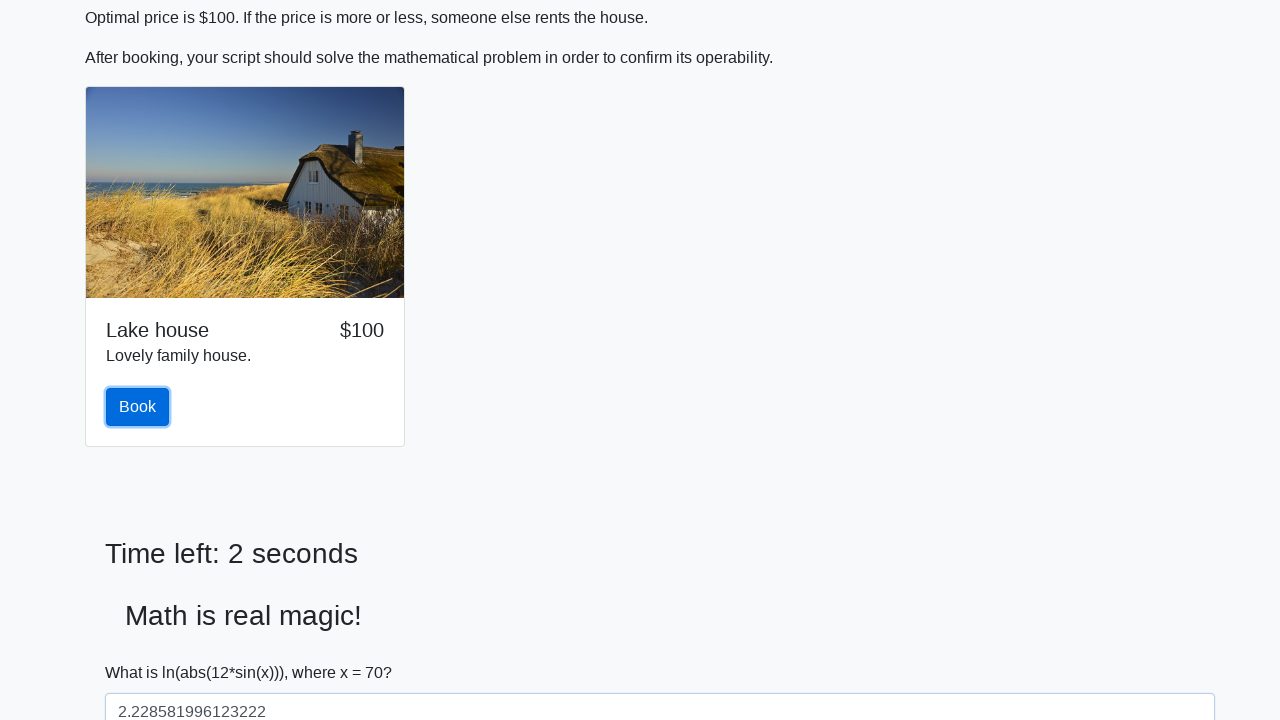

Clicked solve button to submit answer at (143, 651) on #solve
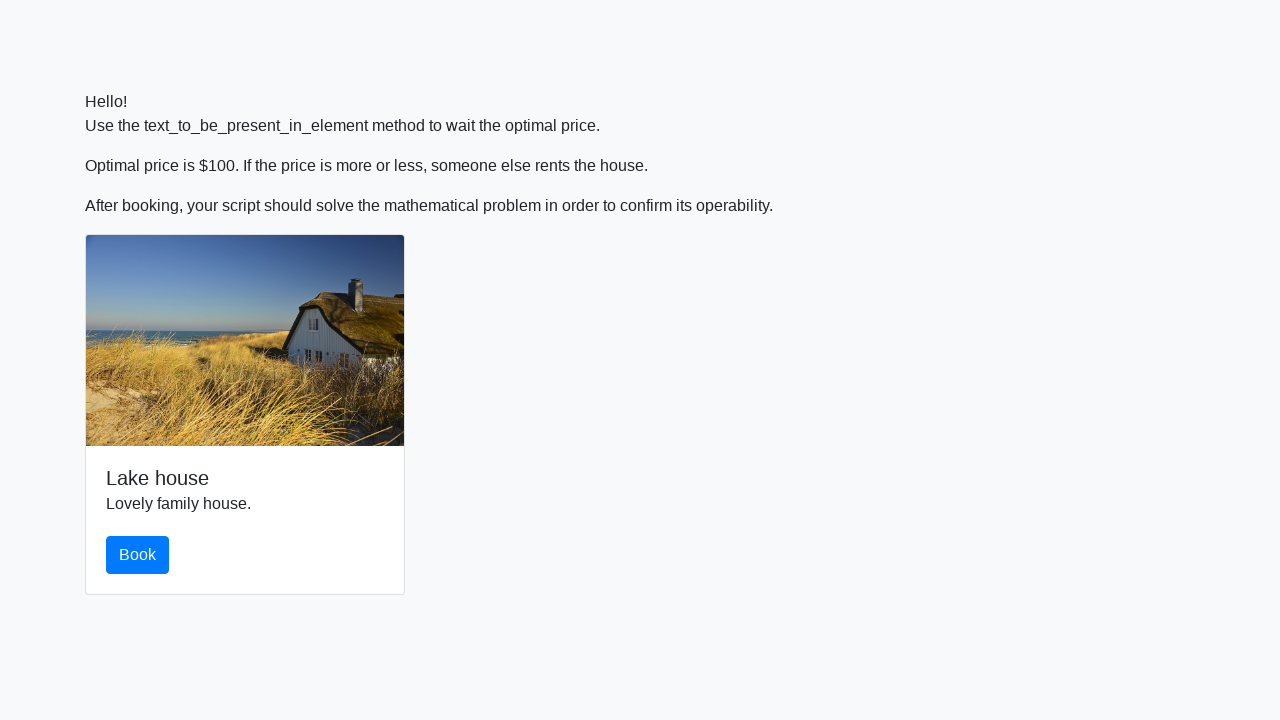

Set up dialog handler to accept alerts
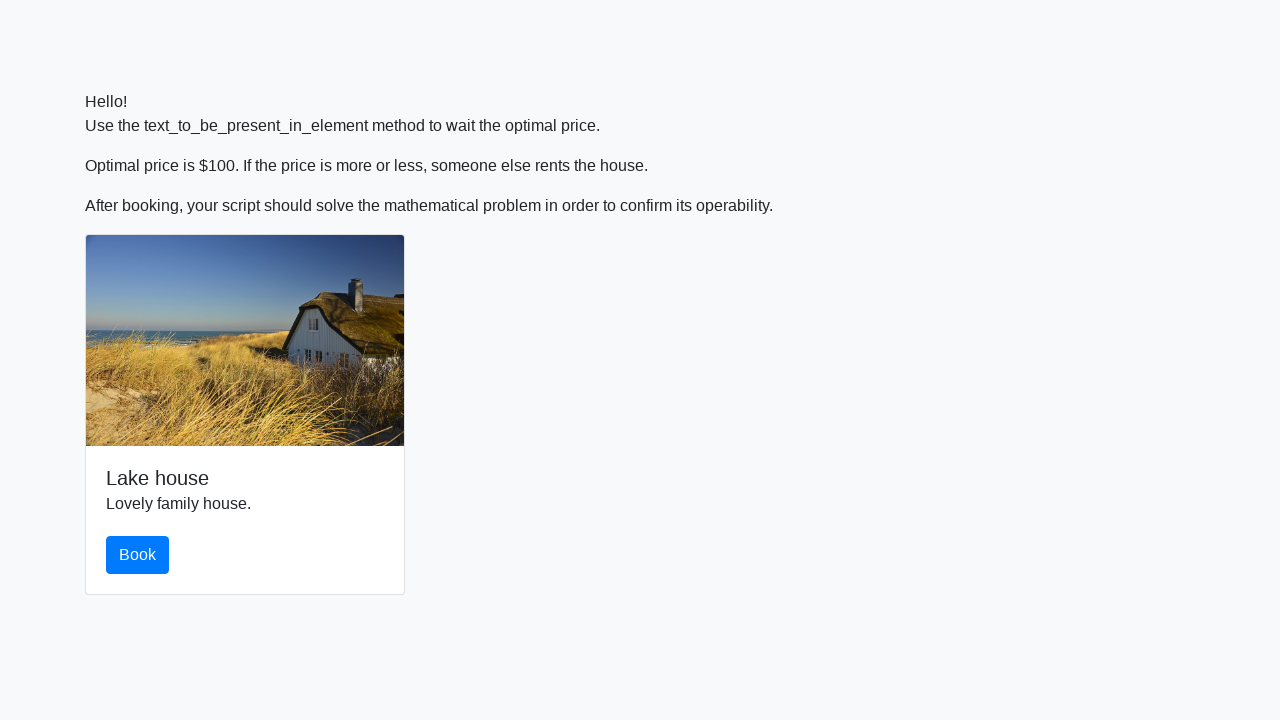

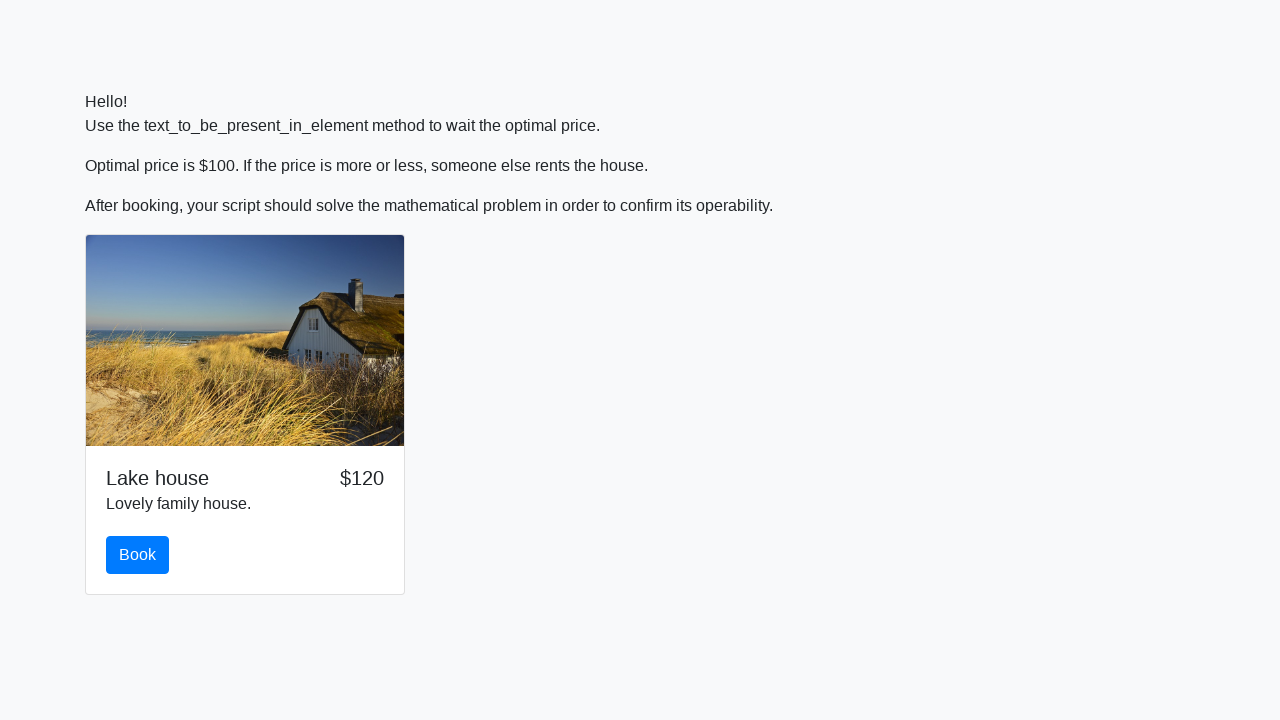